Tests drag and drop functionality by dragging an element to a droppable target

Starting URL: http://jqueryui.com/resources/demos/droppable/default.html

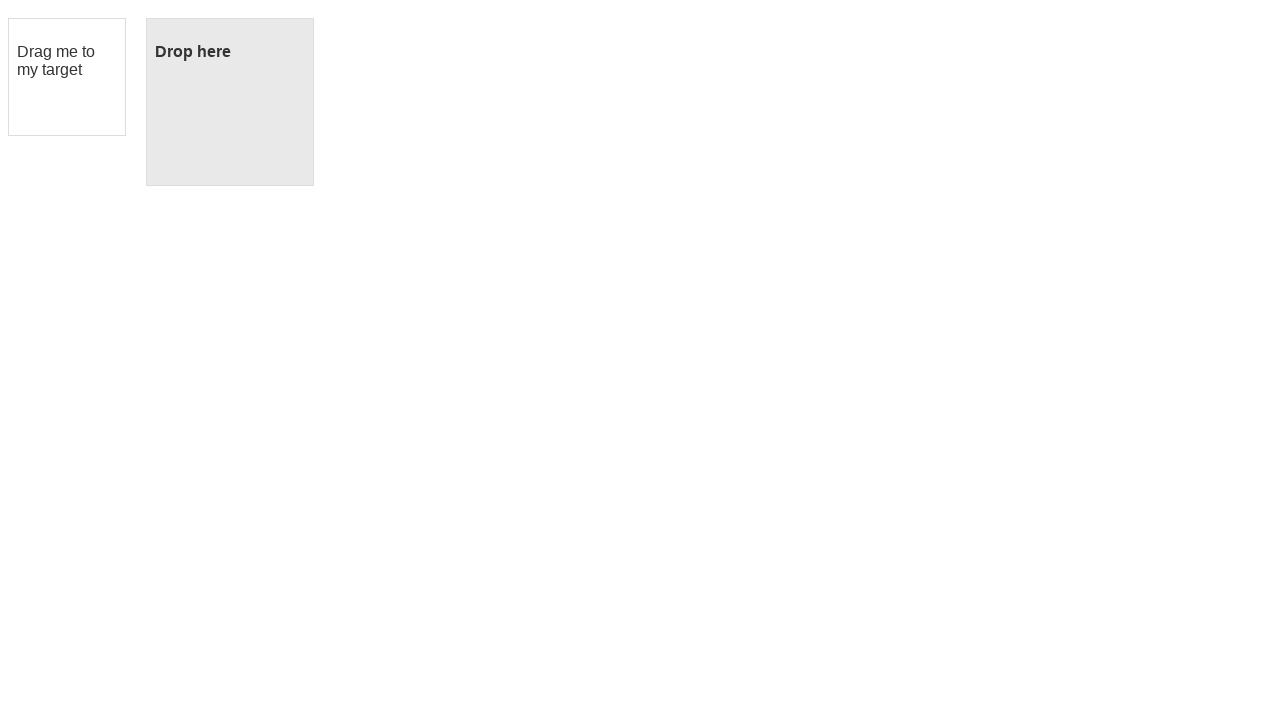

Dragged element 'Drag me to my target' to drop target 'Drop here' at (230, 52)
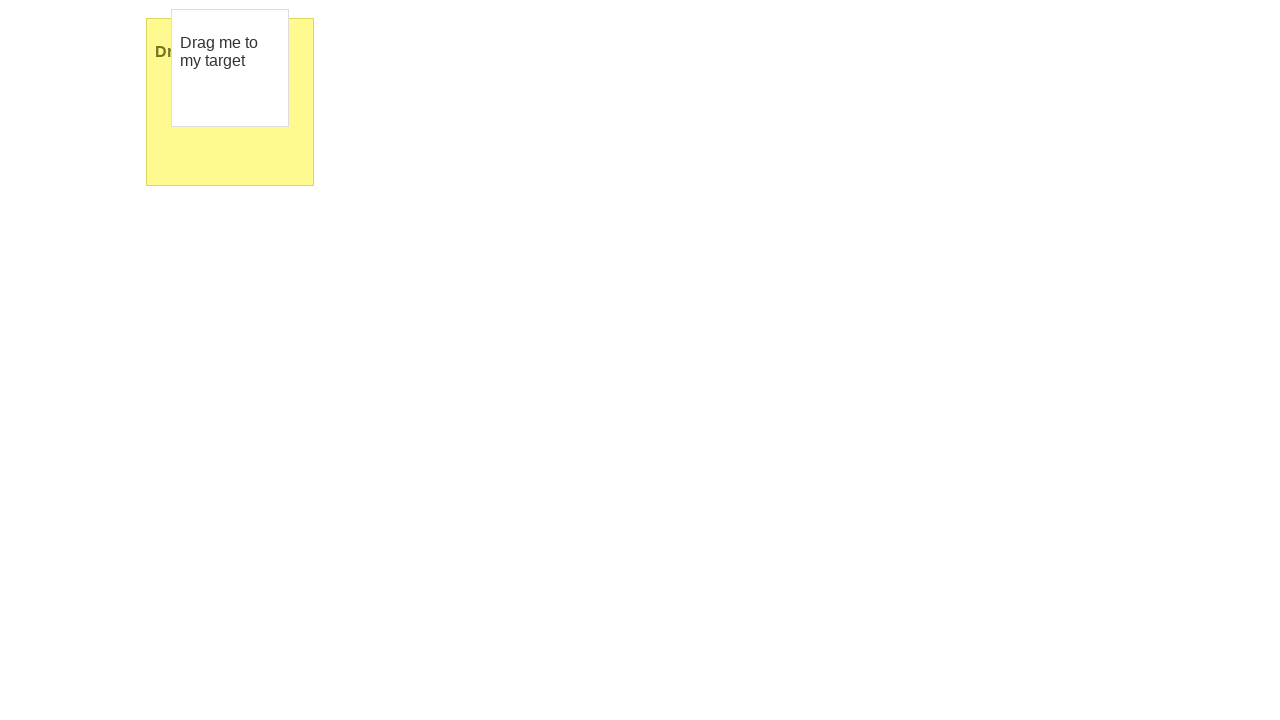

Verified drop was successful - 'Dropped!' message is visible
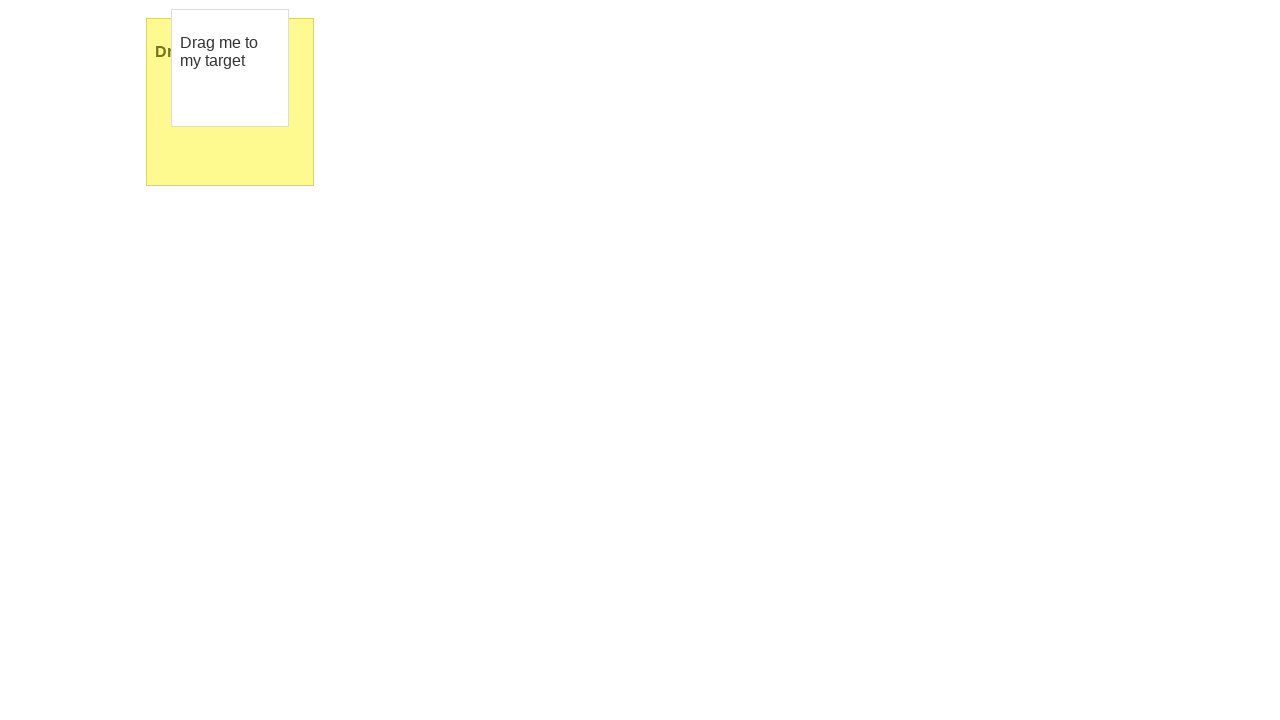

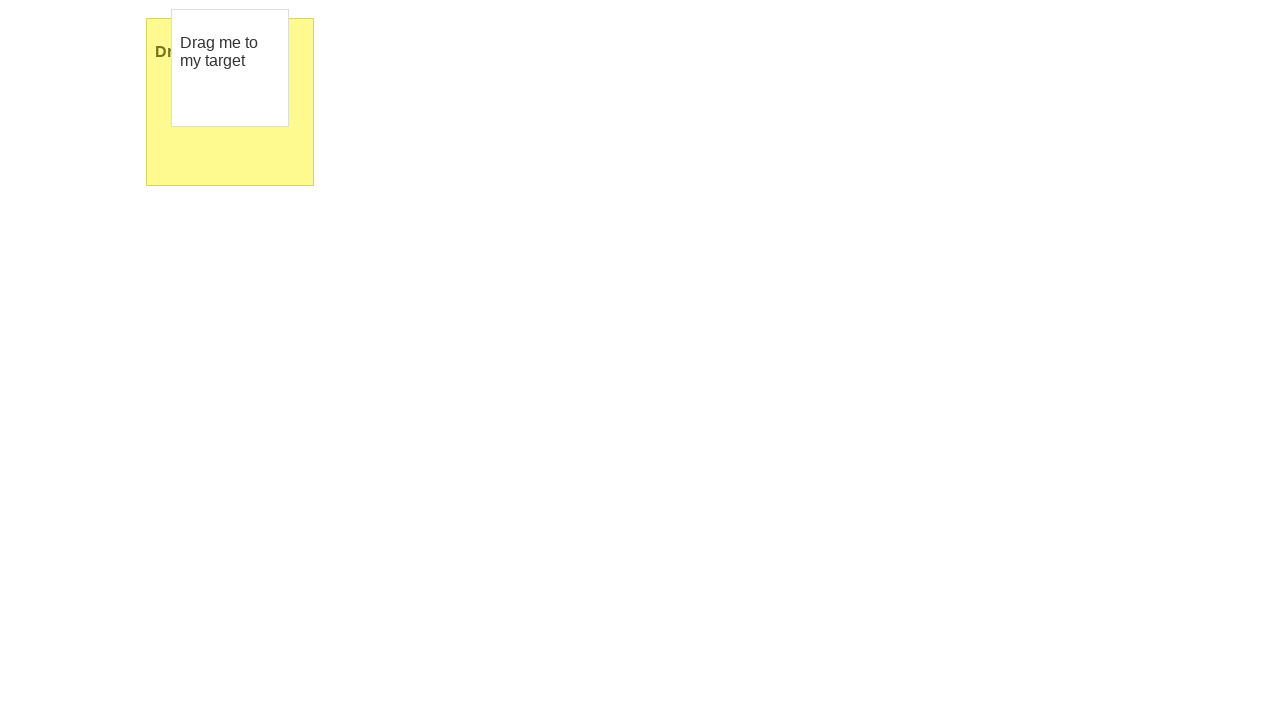